Tests keyboard key press functionality by sending a space key to an input element and verifying the result text displays the correct key pressed.

Starting URL: http://the-internet.herokuapp.com/key_presses

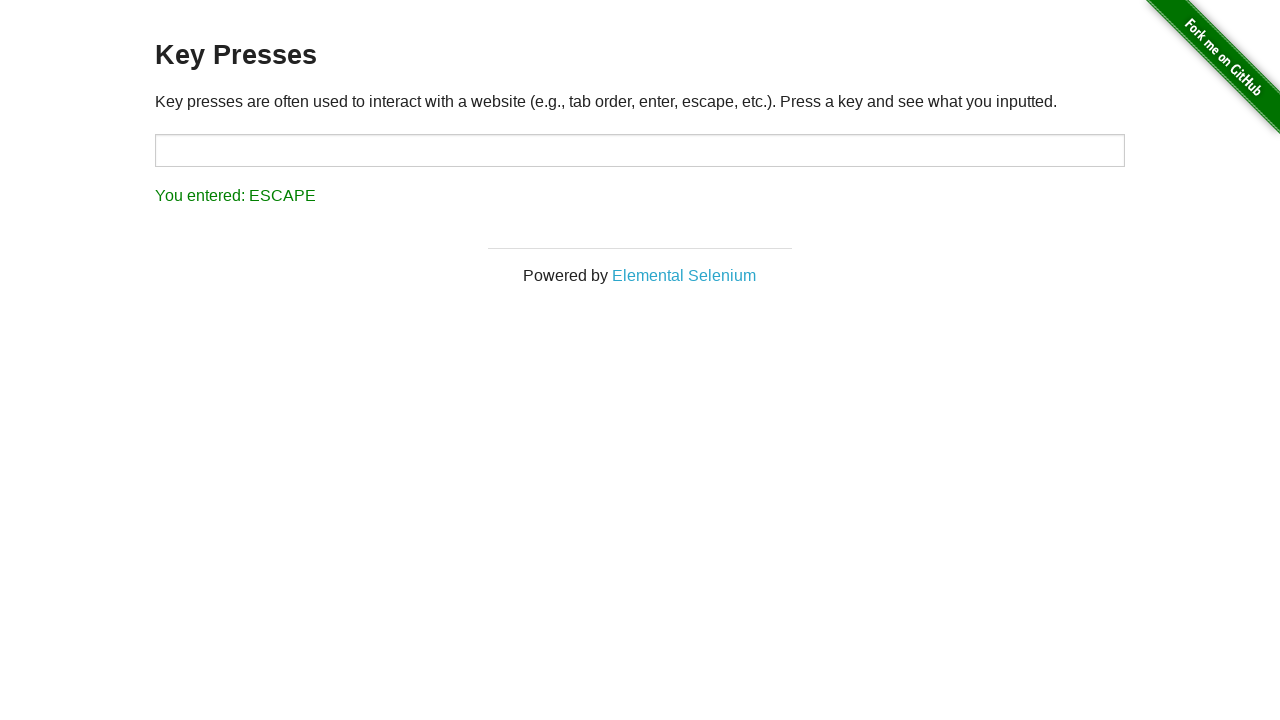

Pressed Space key on target element on #target
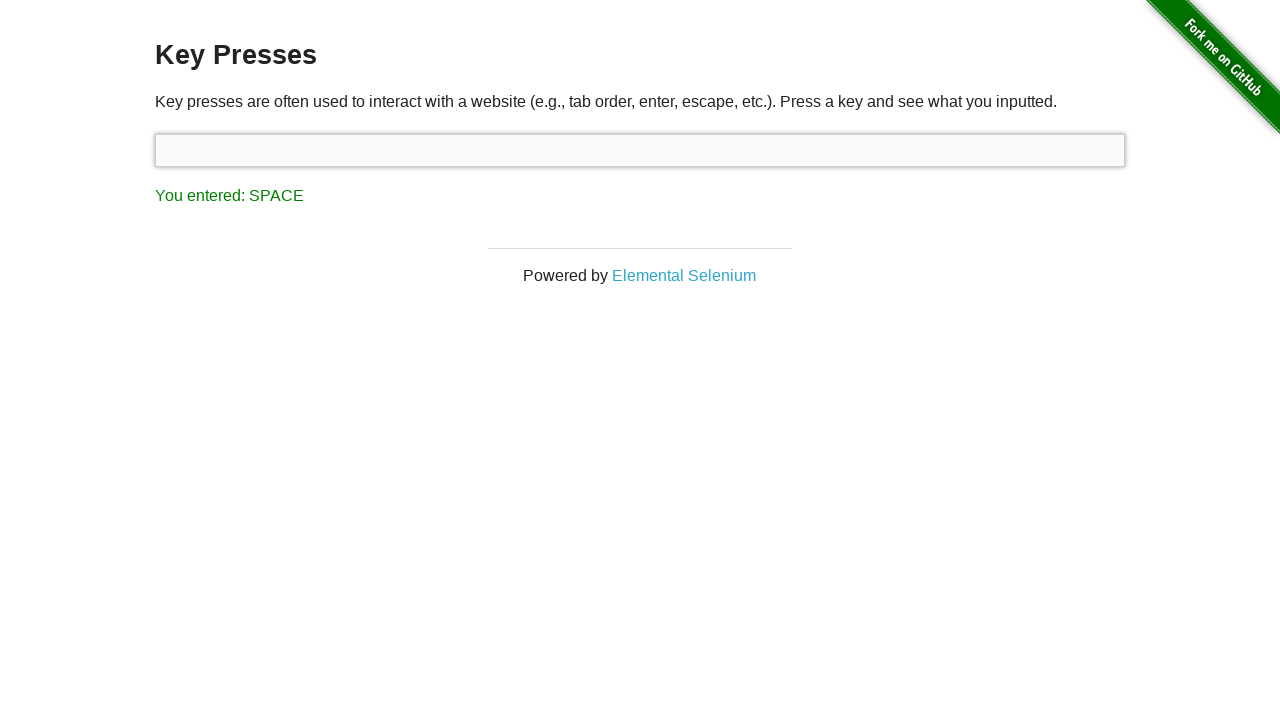

Result element loaded
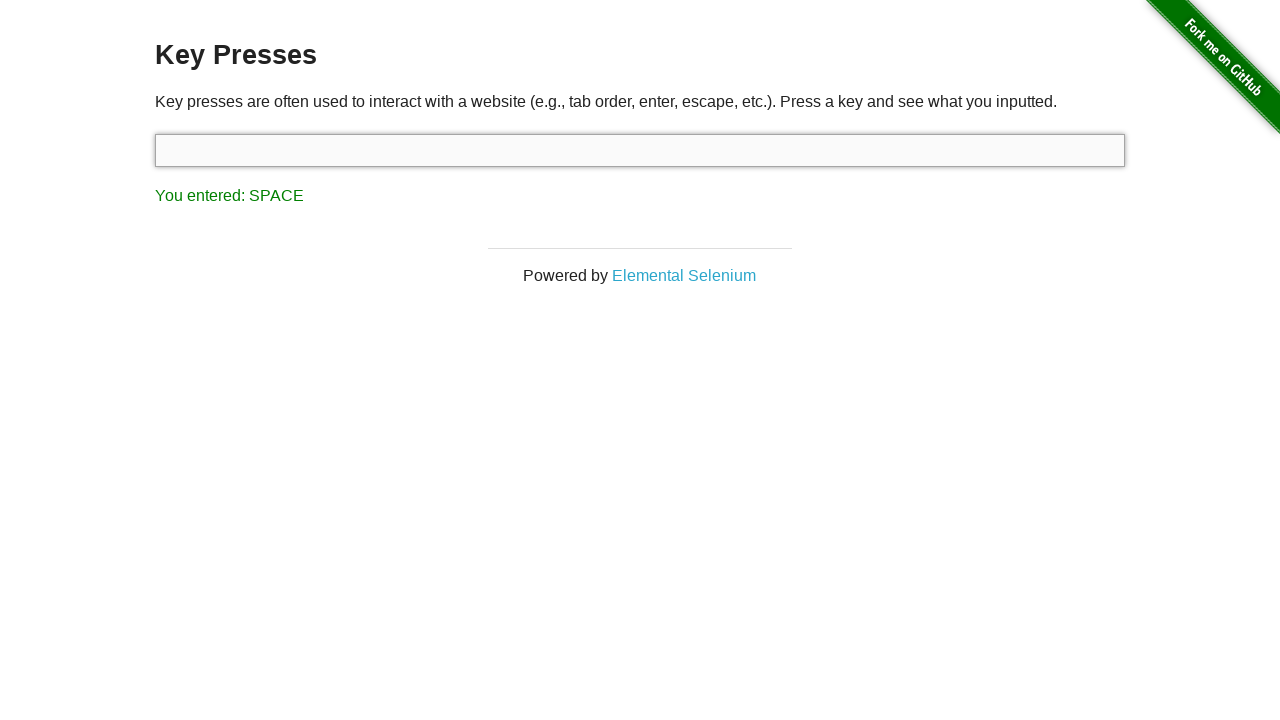

Retrieved result text content
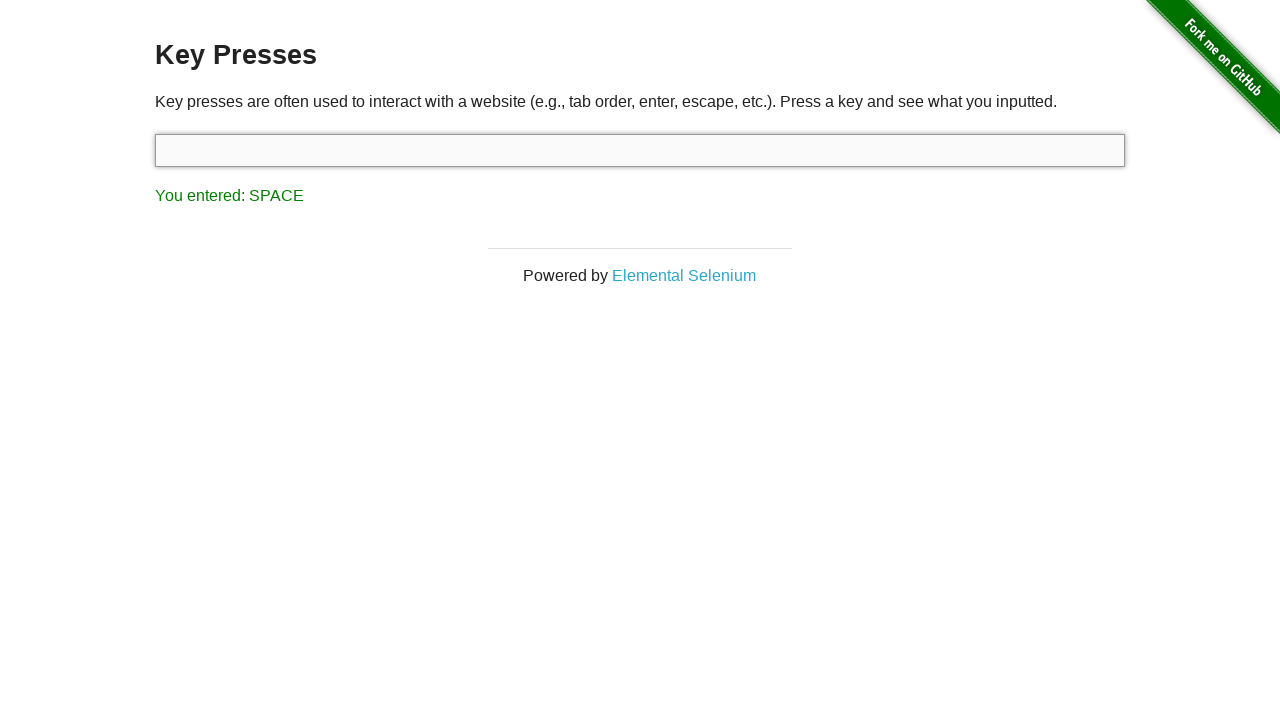

Verified result text displays 'You entered: SPACE'
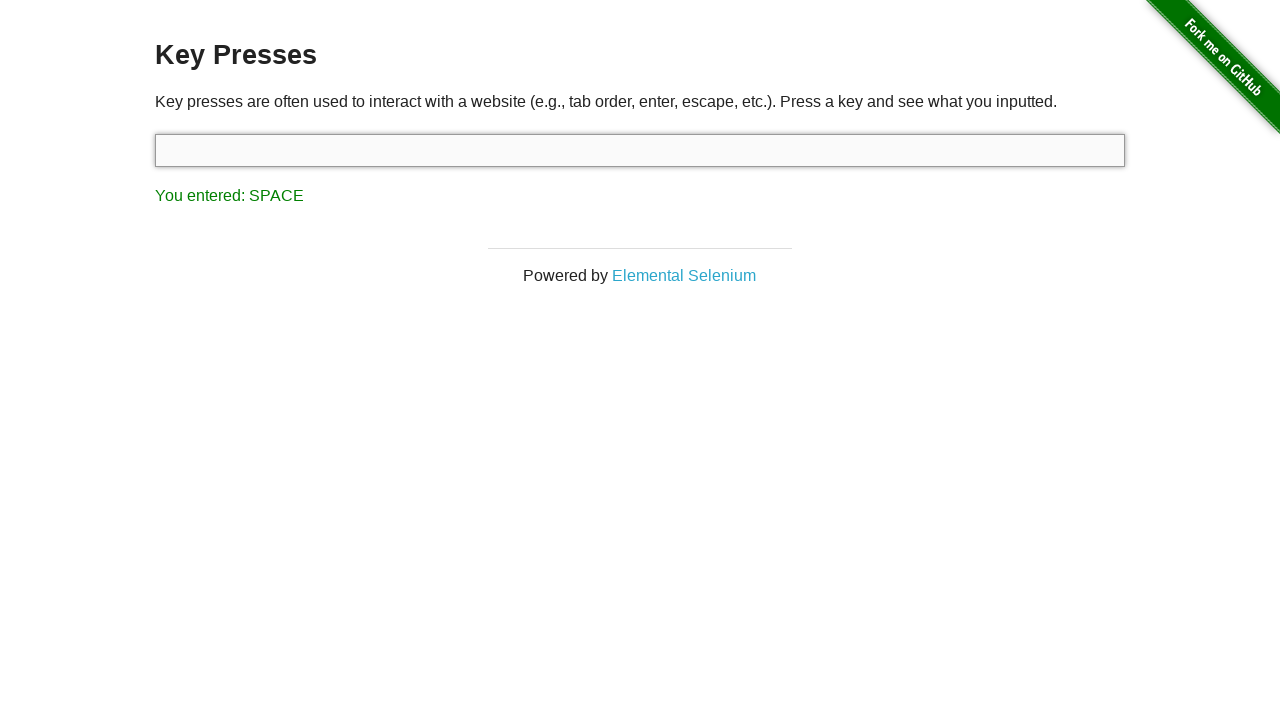

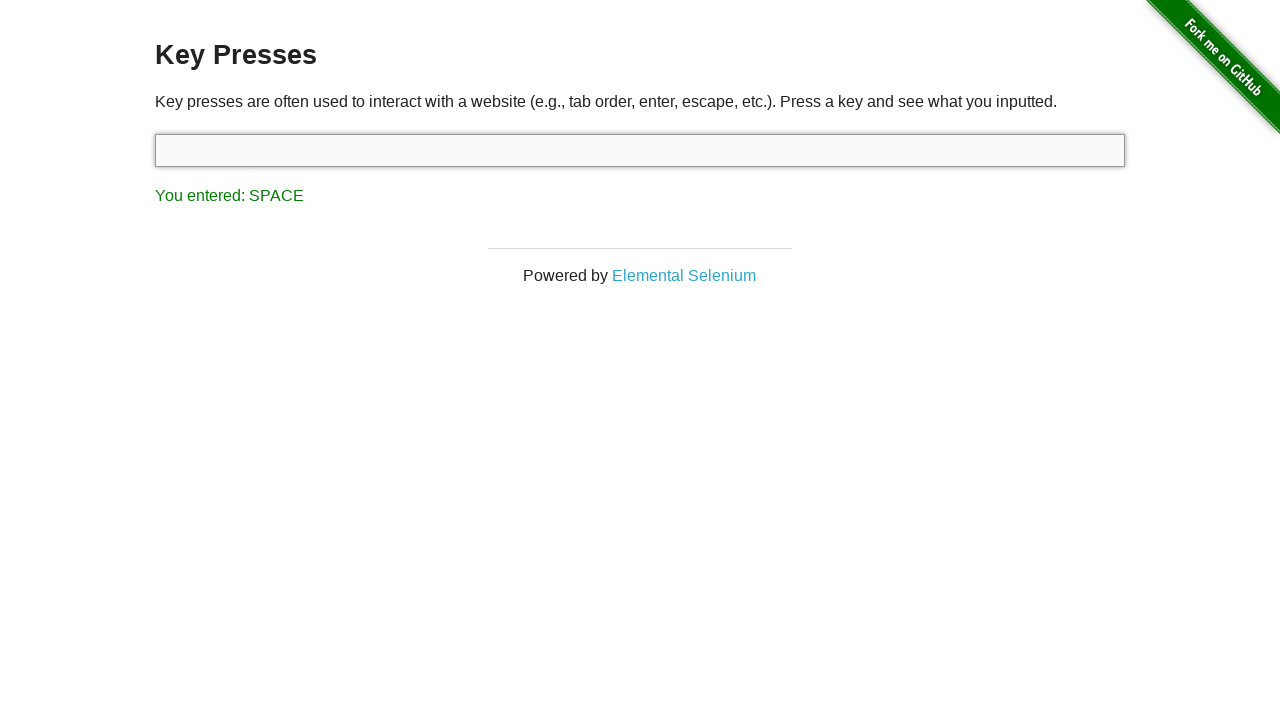